Tests a math calculation form by reading a value from the page, computing a mathematical formula, filling in the answer, checking a checkbox, selecting a radio button, and submitting the form.

Starting URL: https://suninjuly.github.io/math.html

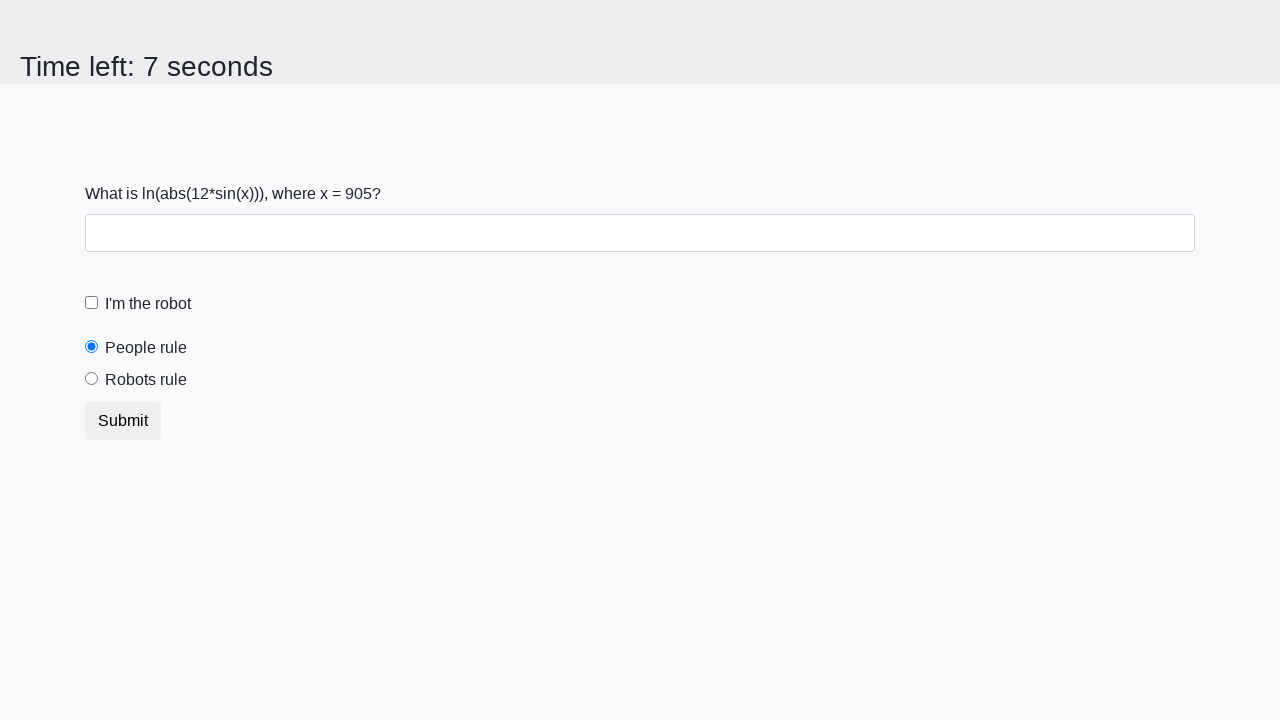

Located the input value element on the page
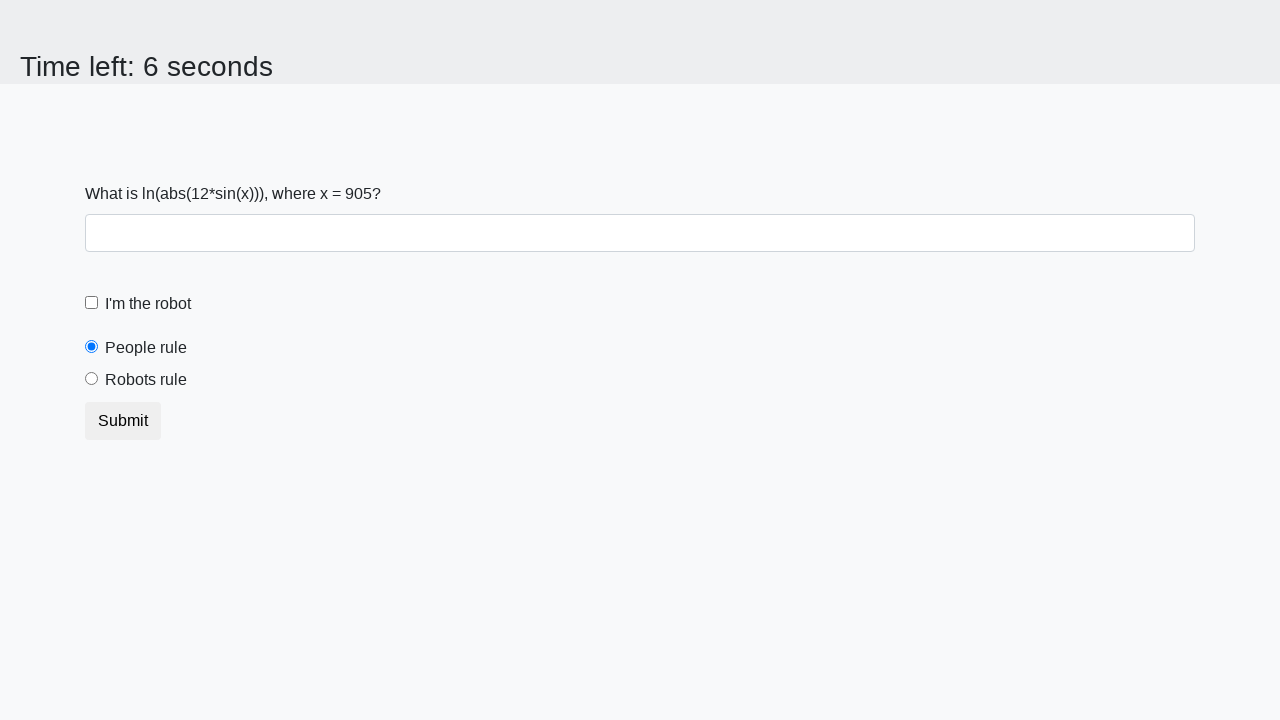

Read x value from page: 905
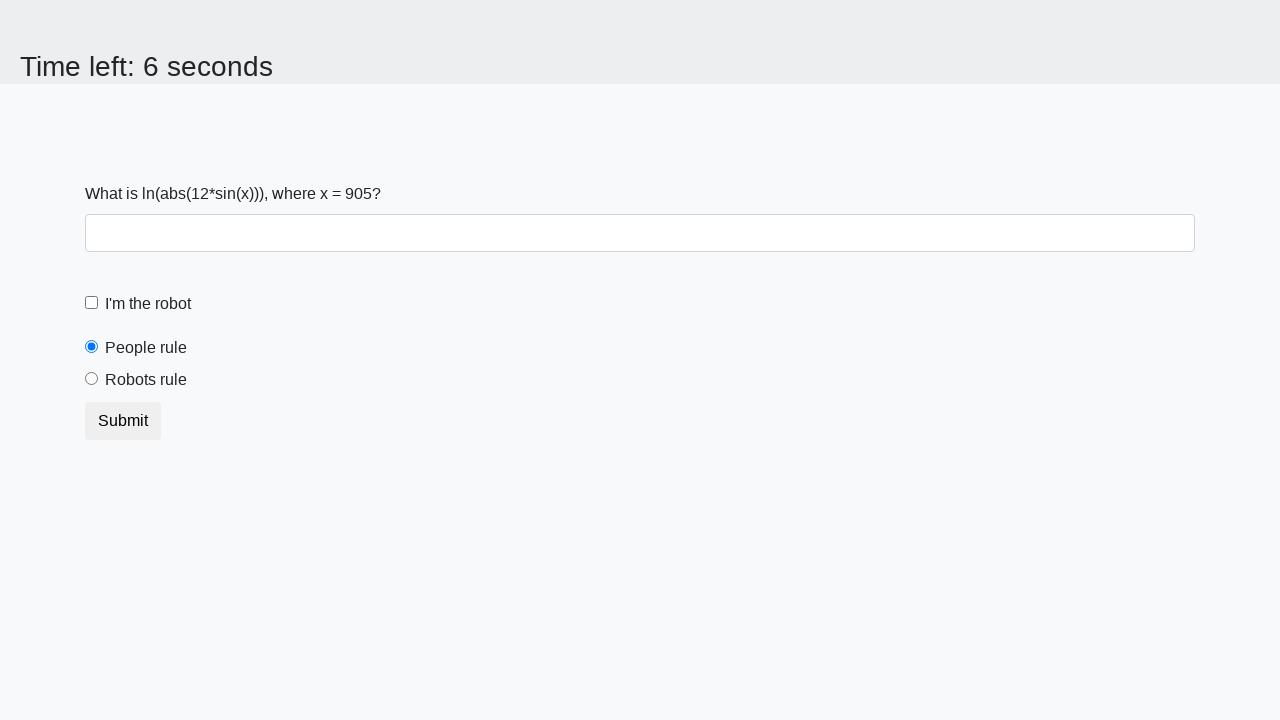

Calculated result using formula log(abs(12*sin(x))): 0.9685650439206436
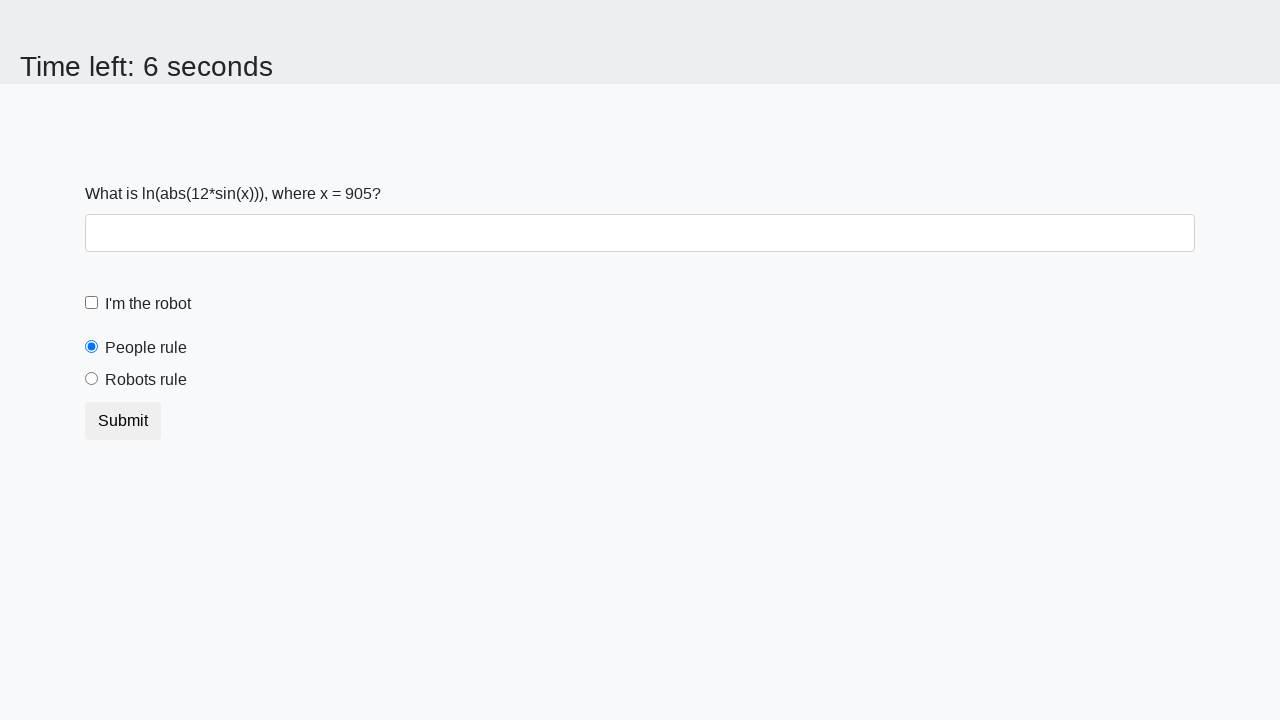

Filled answer field with calculated value: 0.9685650439206436 on input#answer
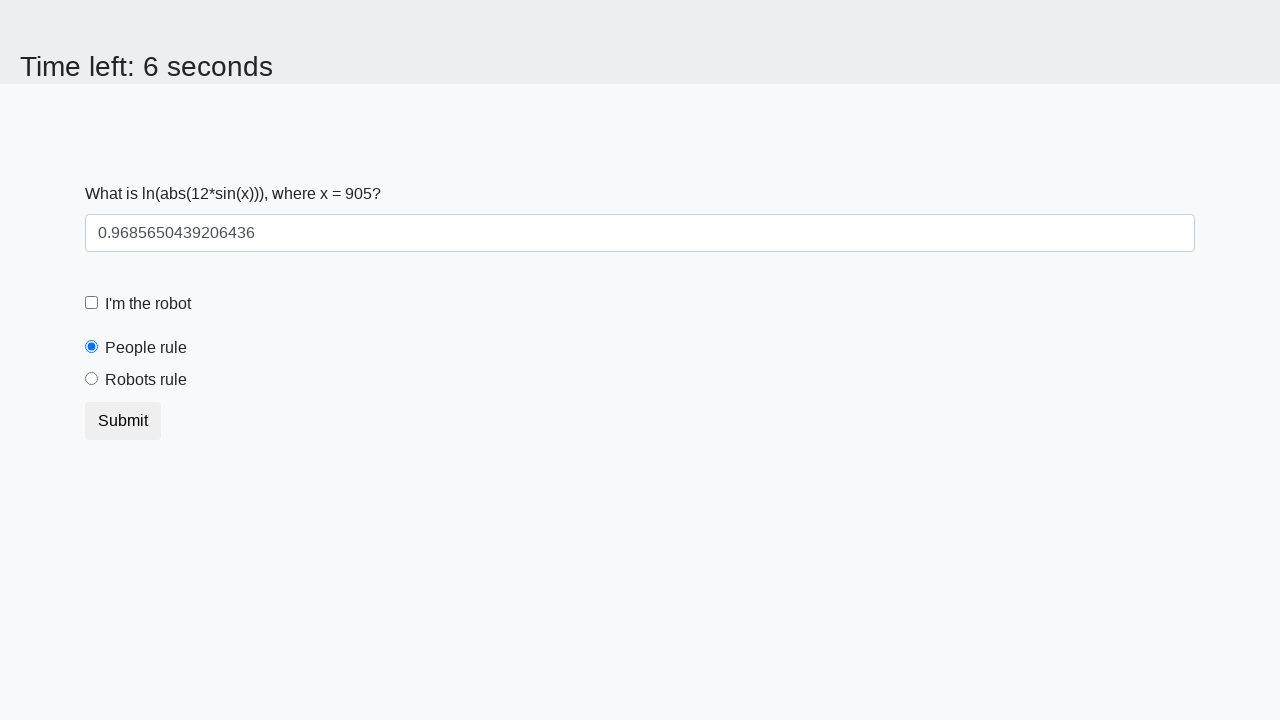

Checked the checkbox at (92, 303) on input.form-check-input[type='checkbox']
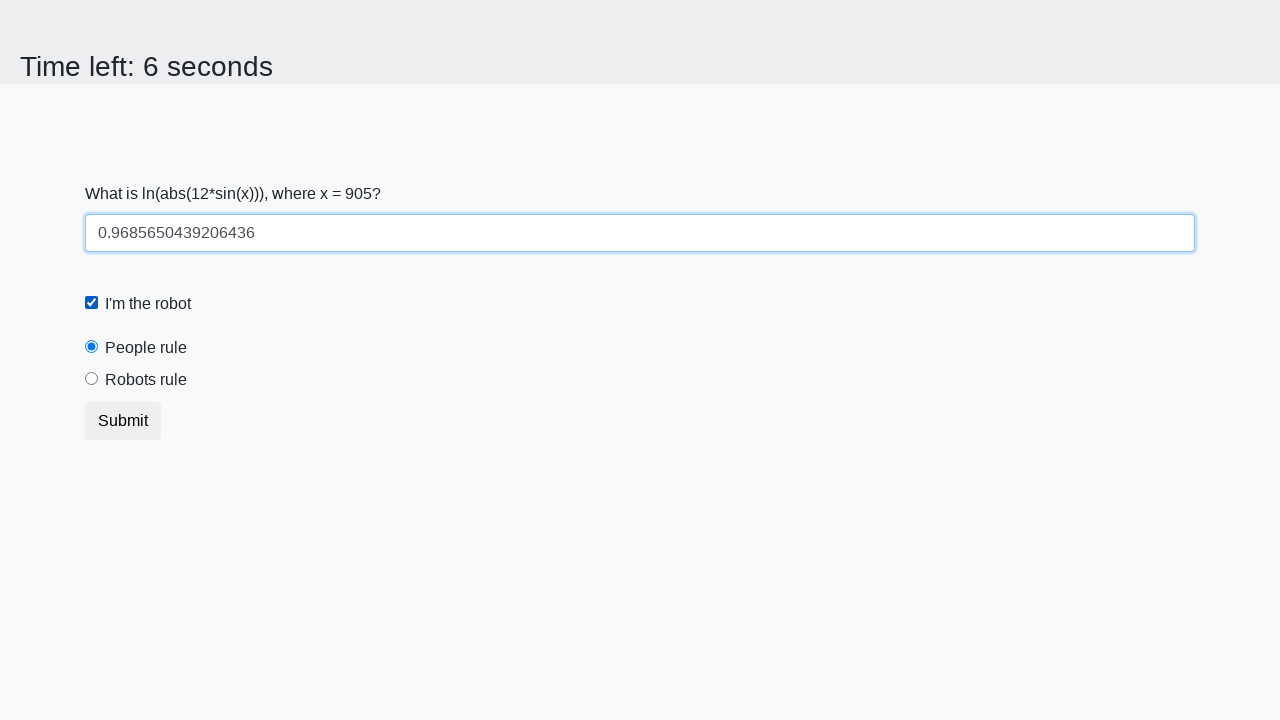

Selected the robots rule radio button at (92, 379) on input.form-check-input#robotsRule
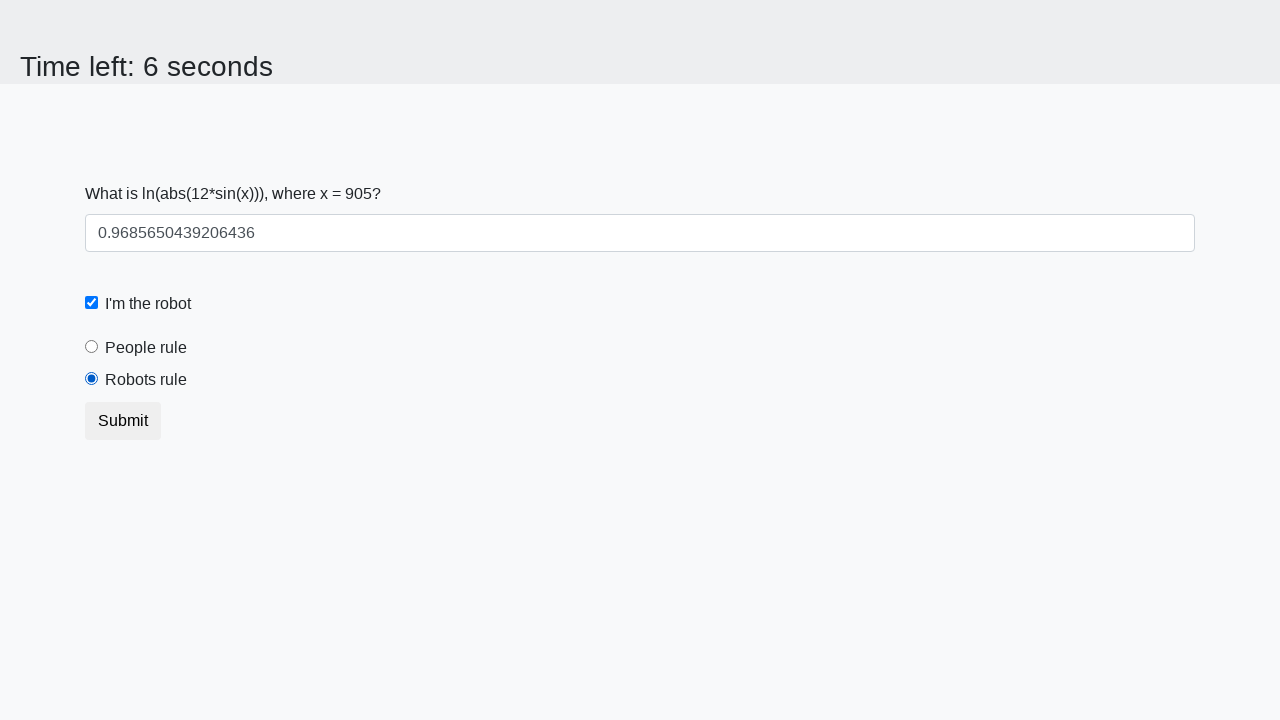

Clicked the submit button at (123, 421) on button.btn.btn-default
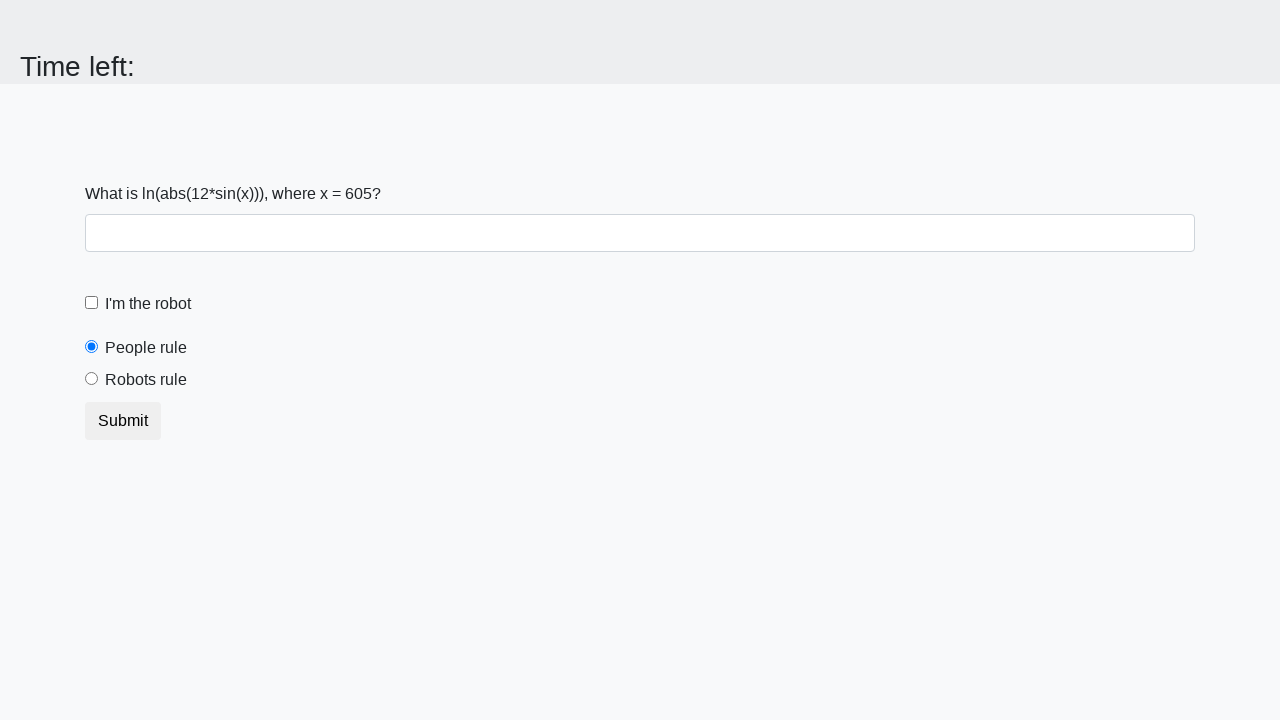

Waited 2 seconds for form submission to complete
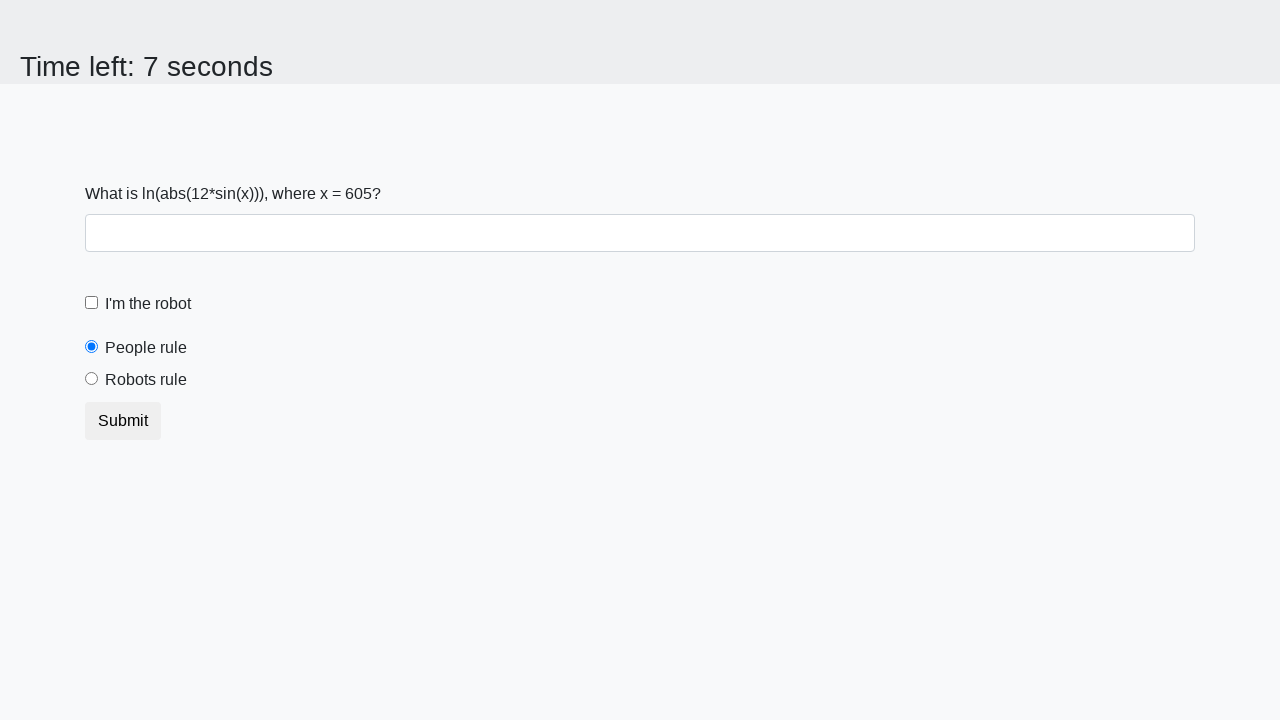

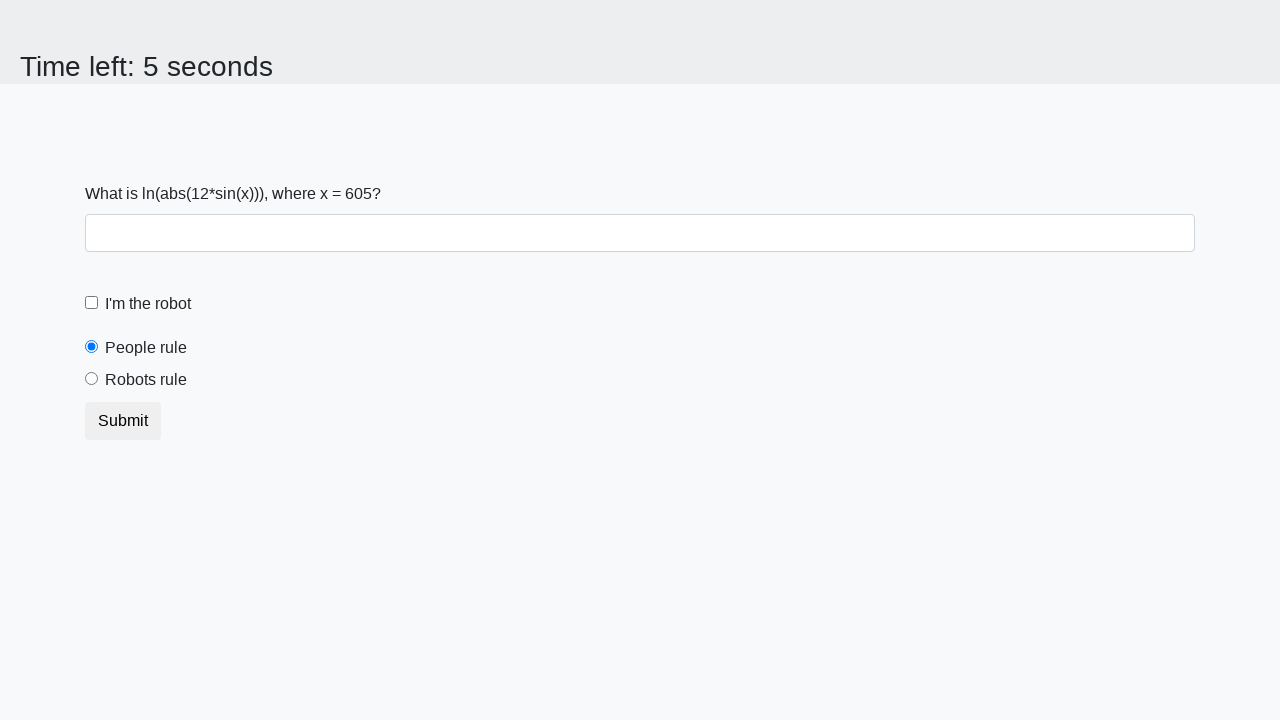